Tests browser window handling by clicking a Twitter social media link that opens in a new window, then switches between the parent and child windows to verify URLs before closing the child window.

Starting URL: https://opensource-demo.orangehrmlive.com/web/index.php/auth/login

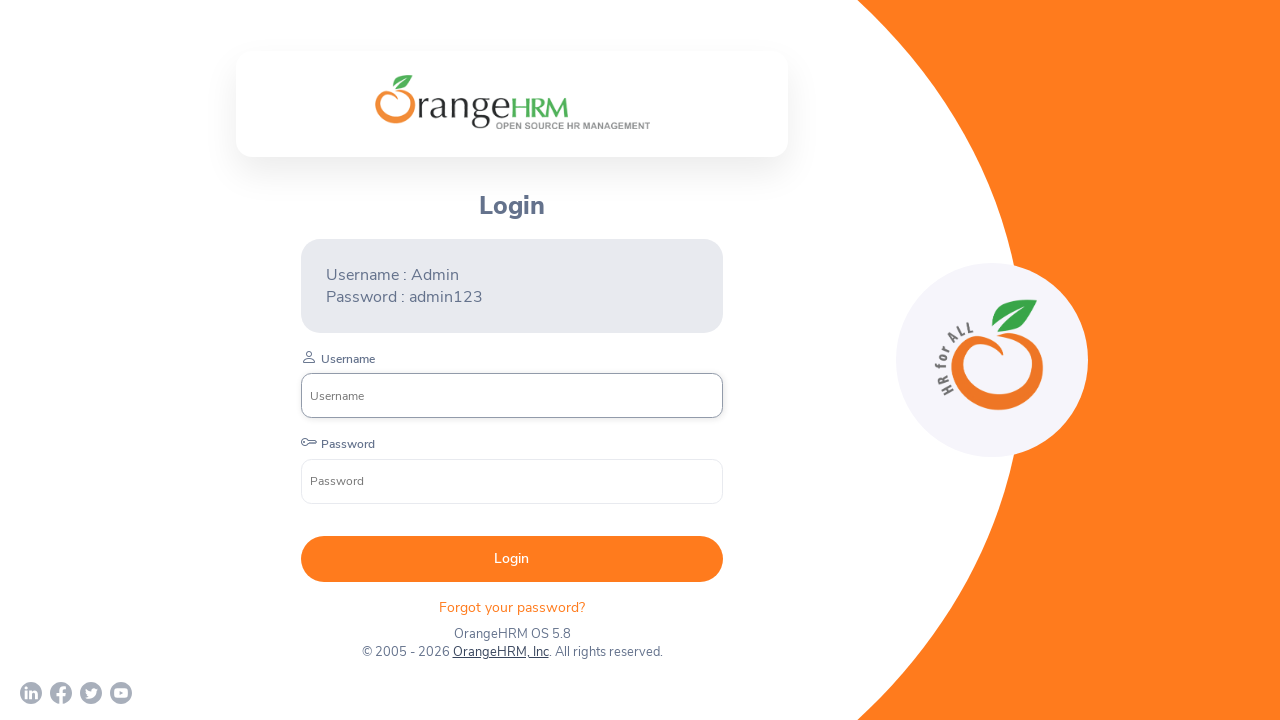

Waited for page to load (networkidle state)
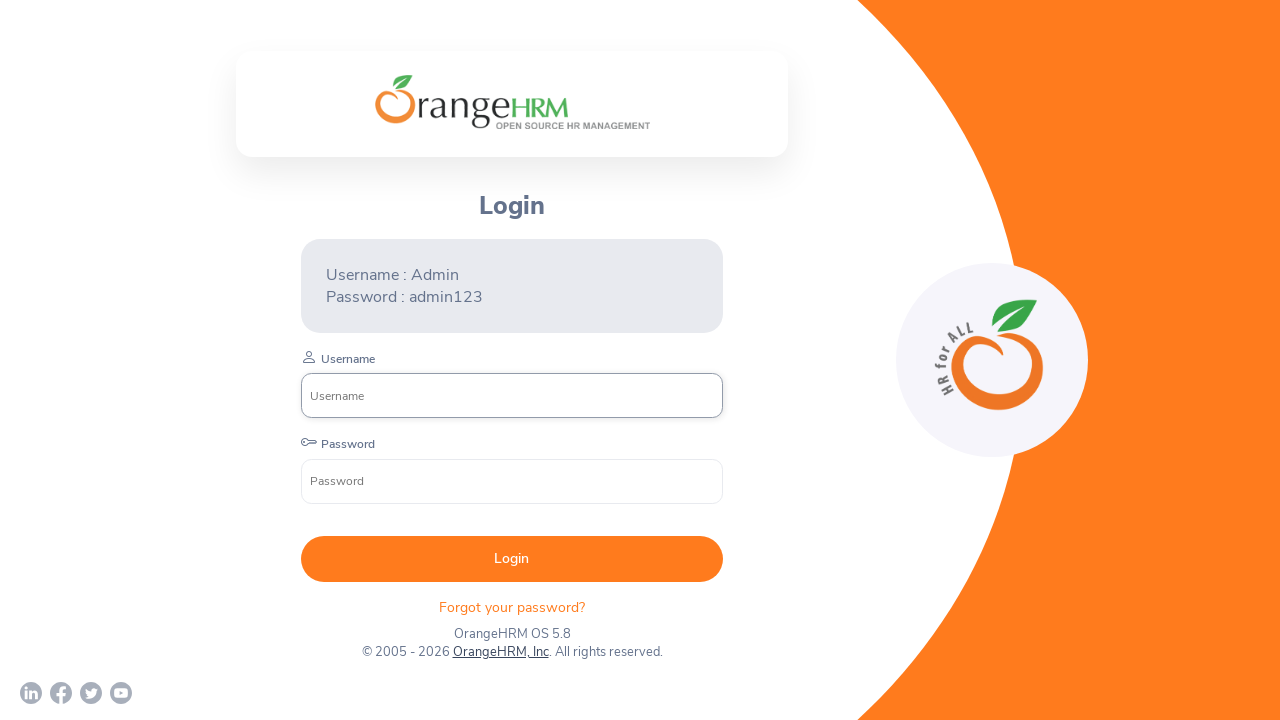

Clicked Twitter social media link that opens in new window at (91, 693) on a[href*='twitter']
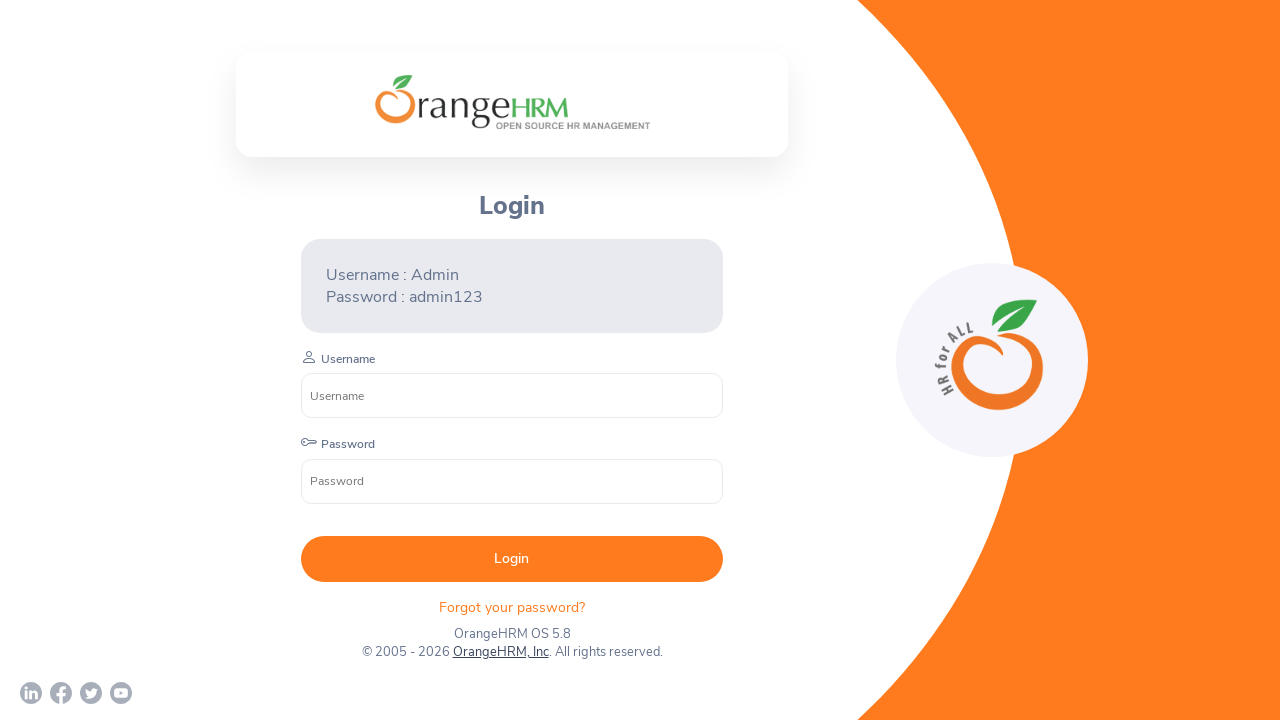

Obtained reference to child window
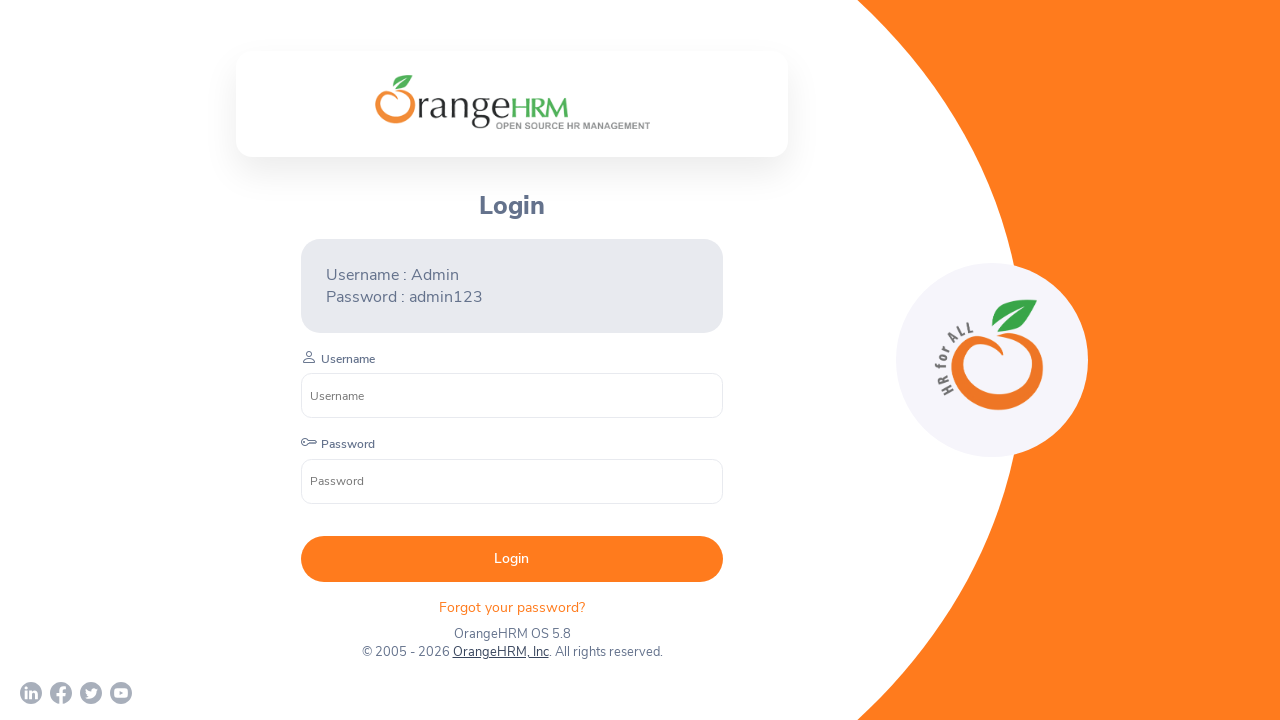

Child window loaded (domcontentloaded state)
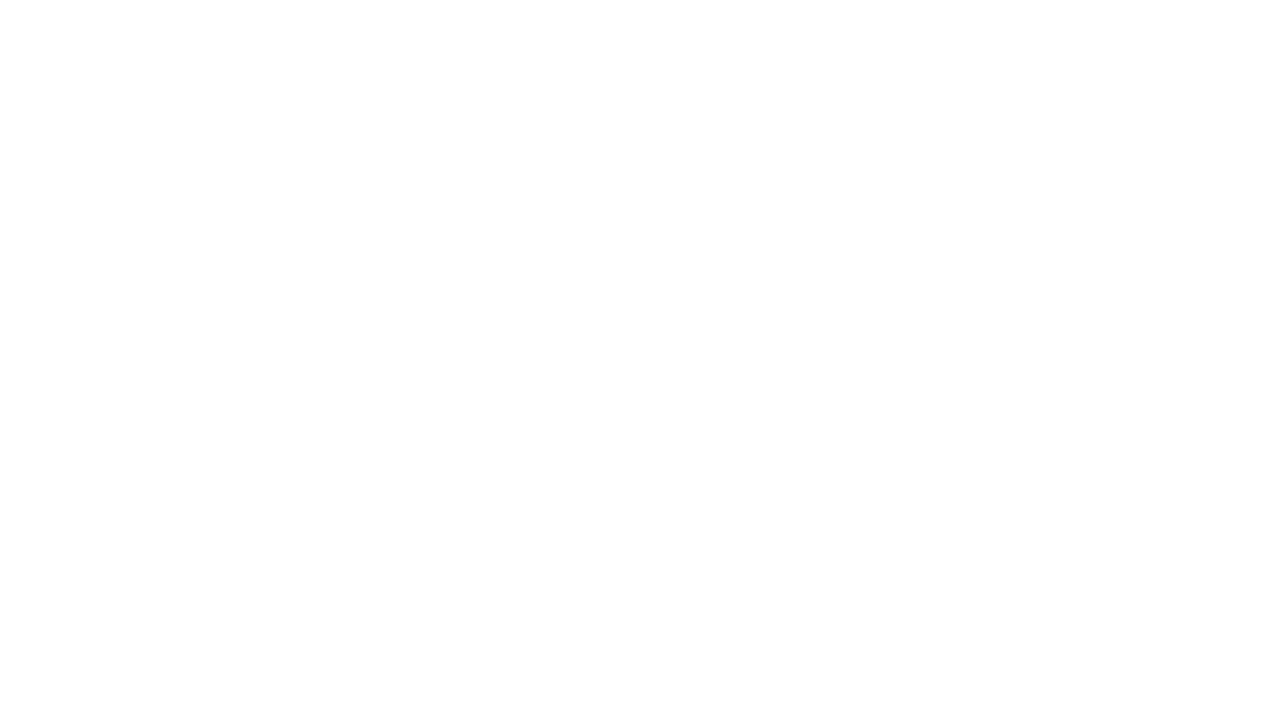

Verified child window URL: chrome-error://chromewebdata/
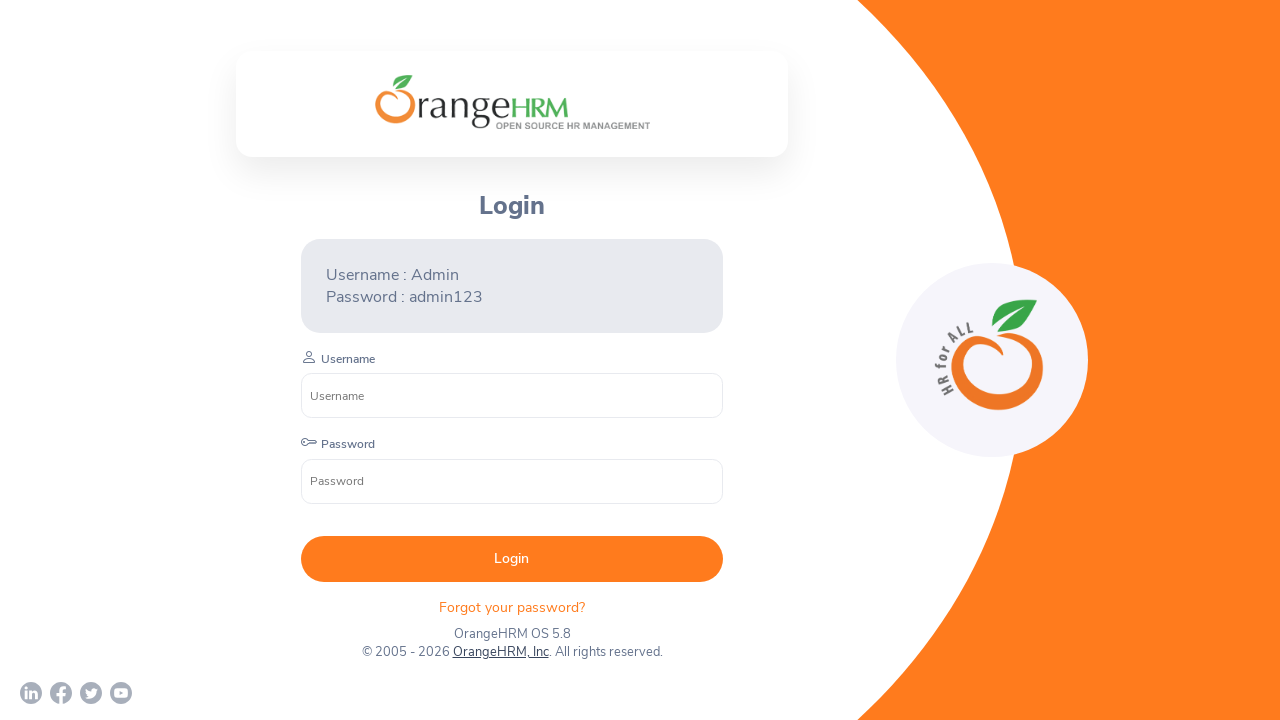

Closed child window
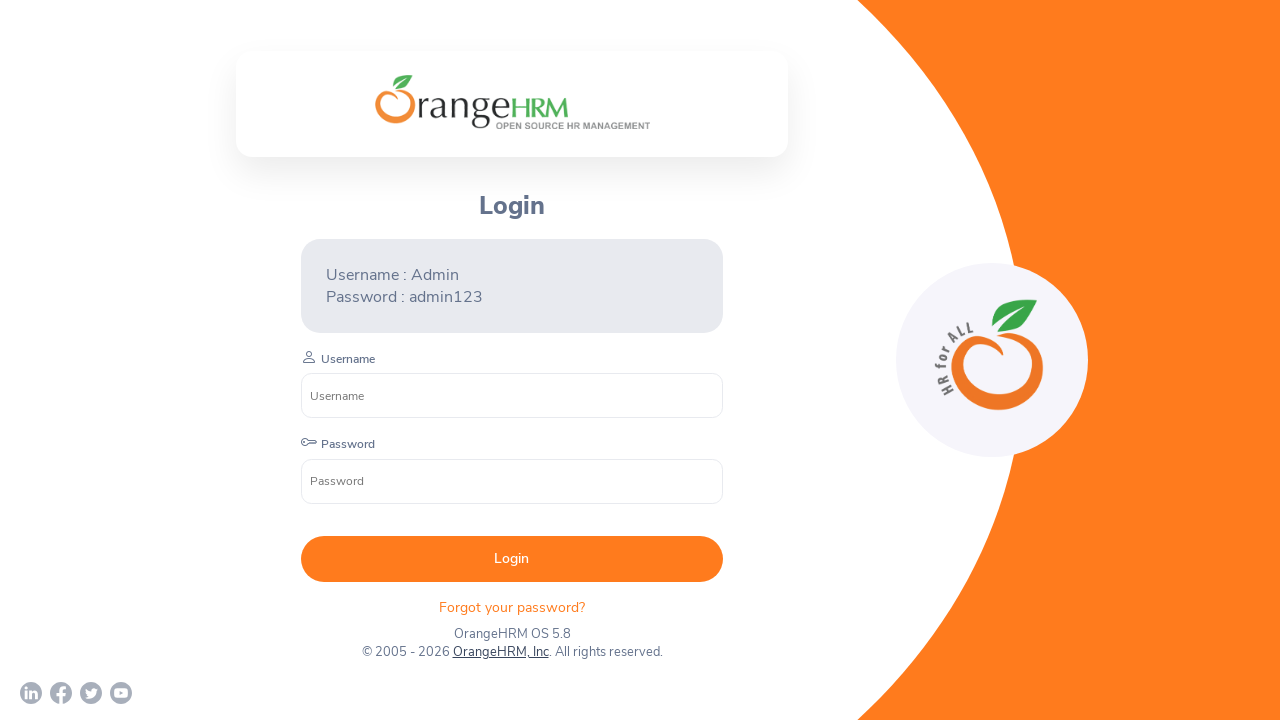

Verified parent window URL: https://opensource-demo.orangehrmlive.com/web/index.php/auth/login
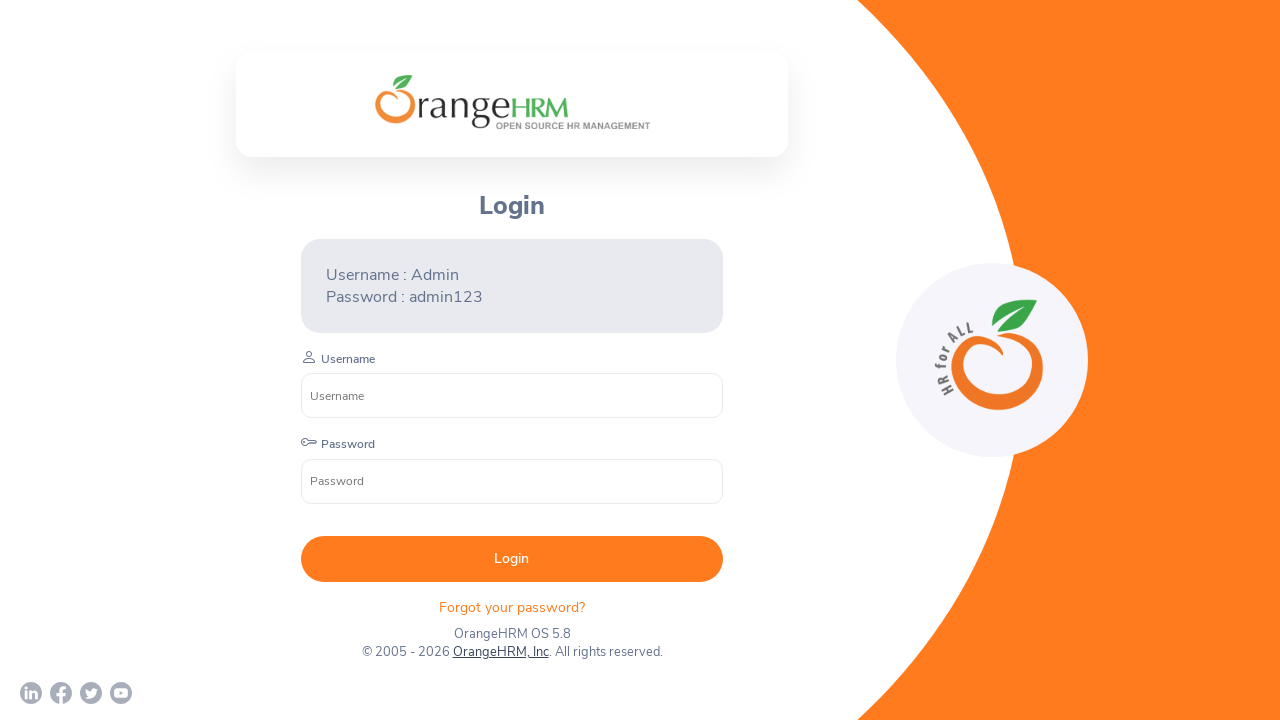

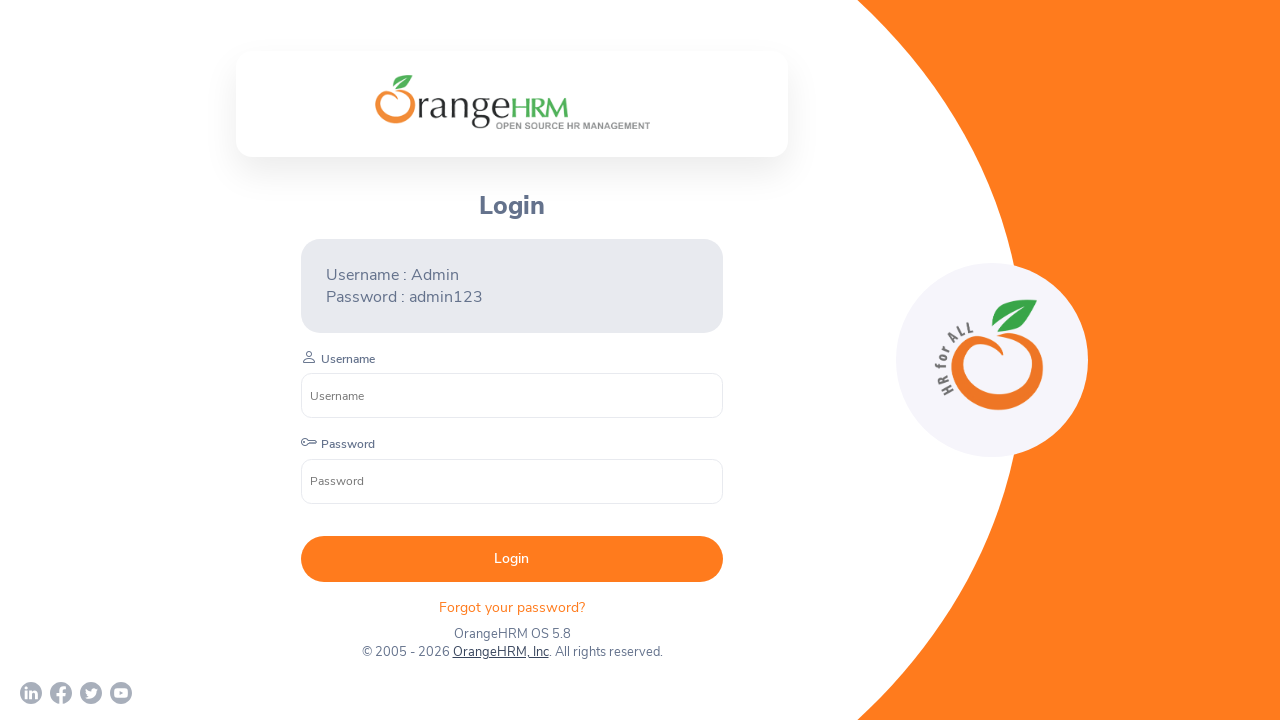